Tests that edits are cancelled when pressing Escape key

Starting URL: https://demo.playwright.dev/todomvc

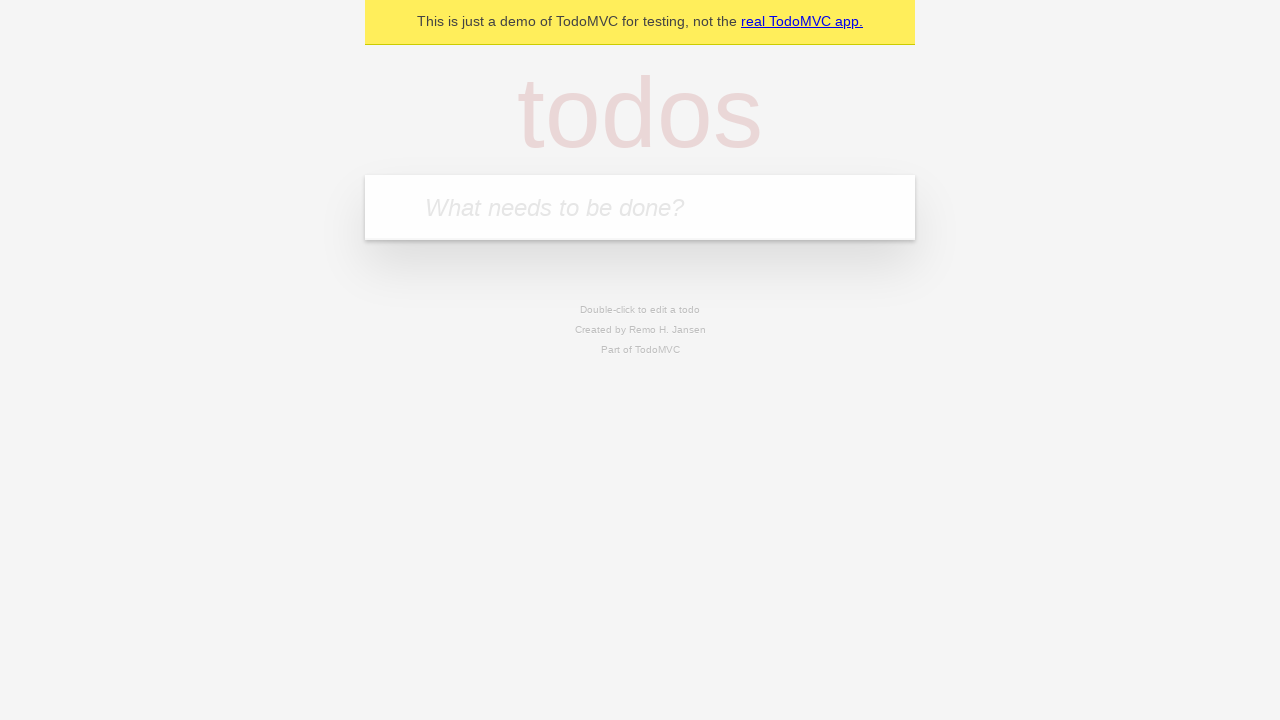

Filled new todo input with 'buy some cheese' on internal:attr=[placeholder="What needs to be done?"i]
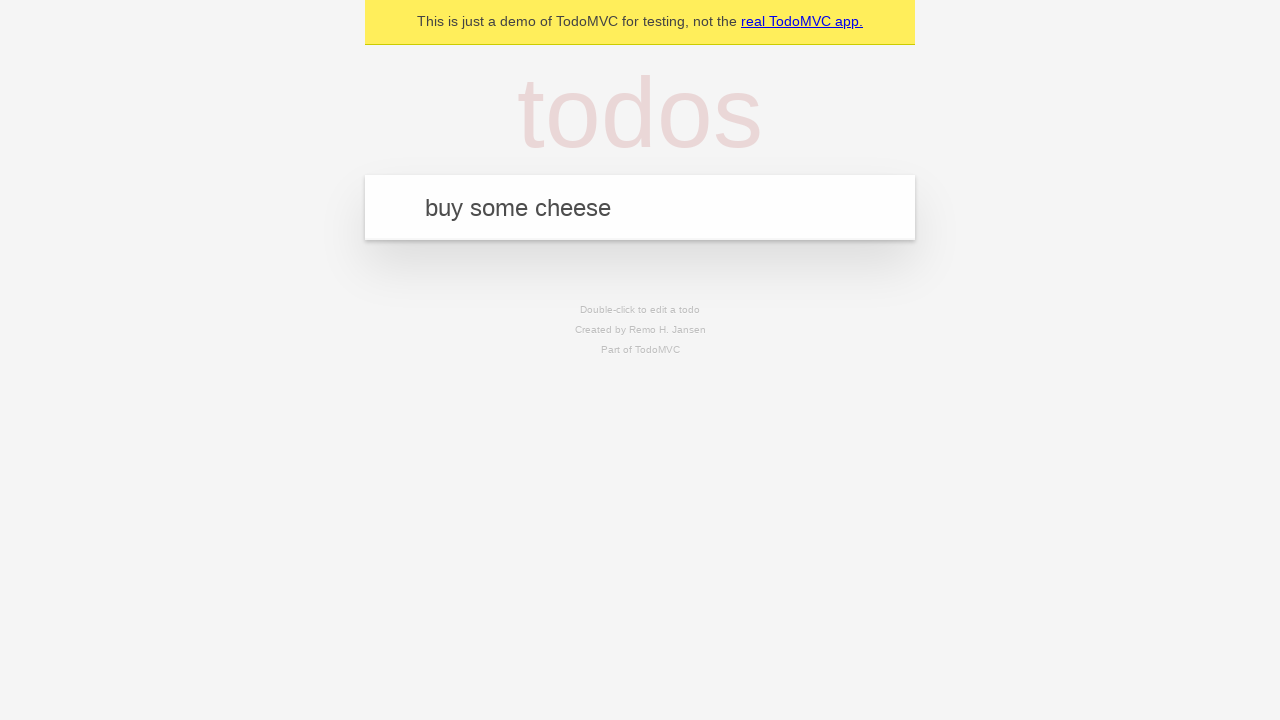

Pressed Enter to add 'buy some cheese' to the todo list on internal:attr=[placeholder="What needs to be done?"i]
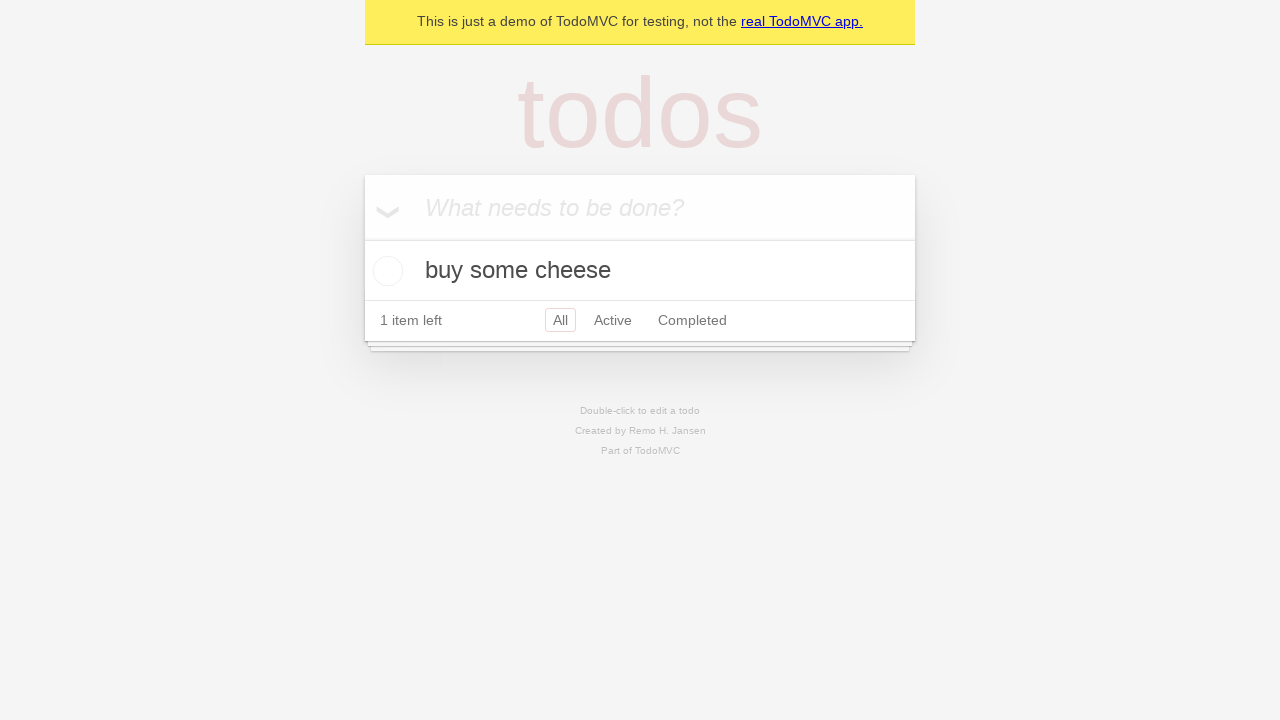

Filled new todo input with 'feed the cat' on internal:attr=[placeholder="What needs to be done?"i]
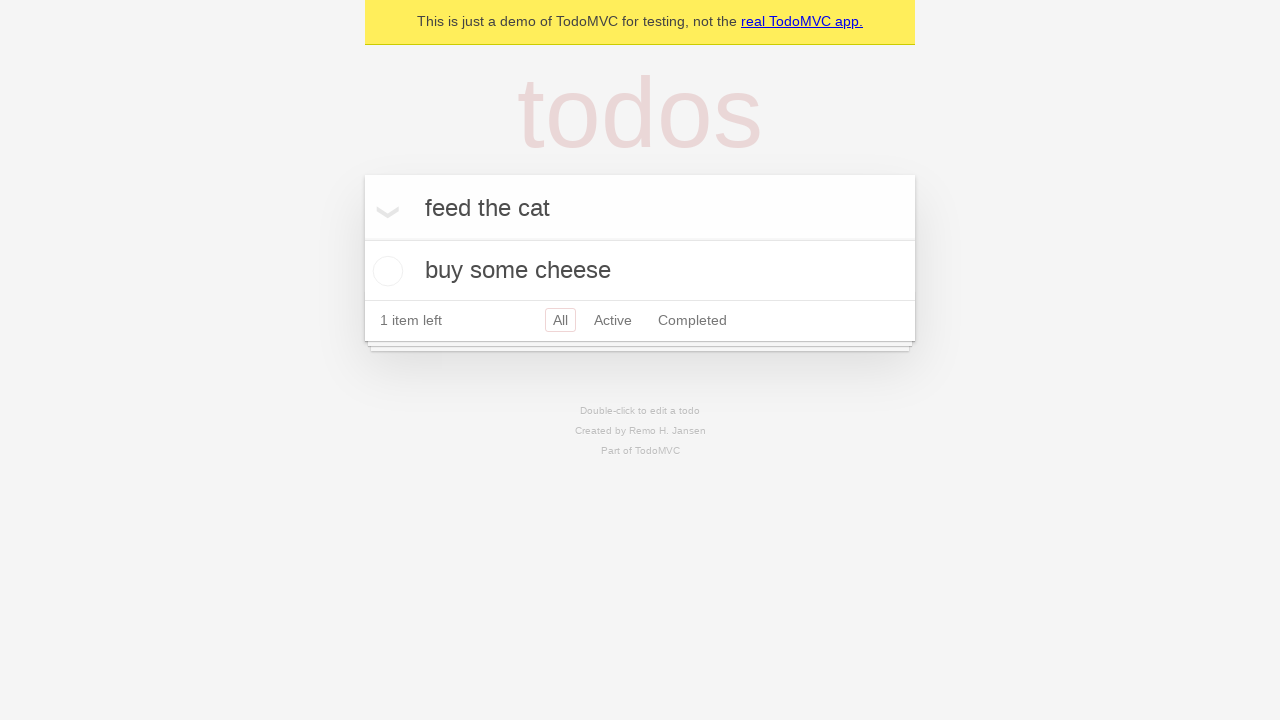

Pressed Enter to add 'feed the cat' to the todo list on internal:attr=[placeholder="What needs to be done?"i]
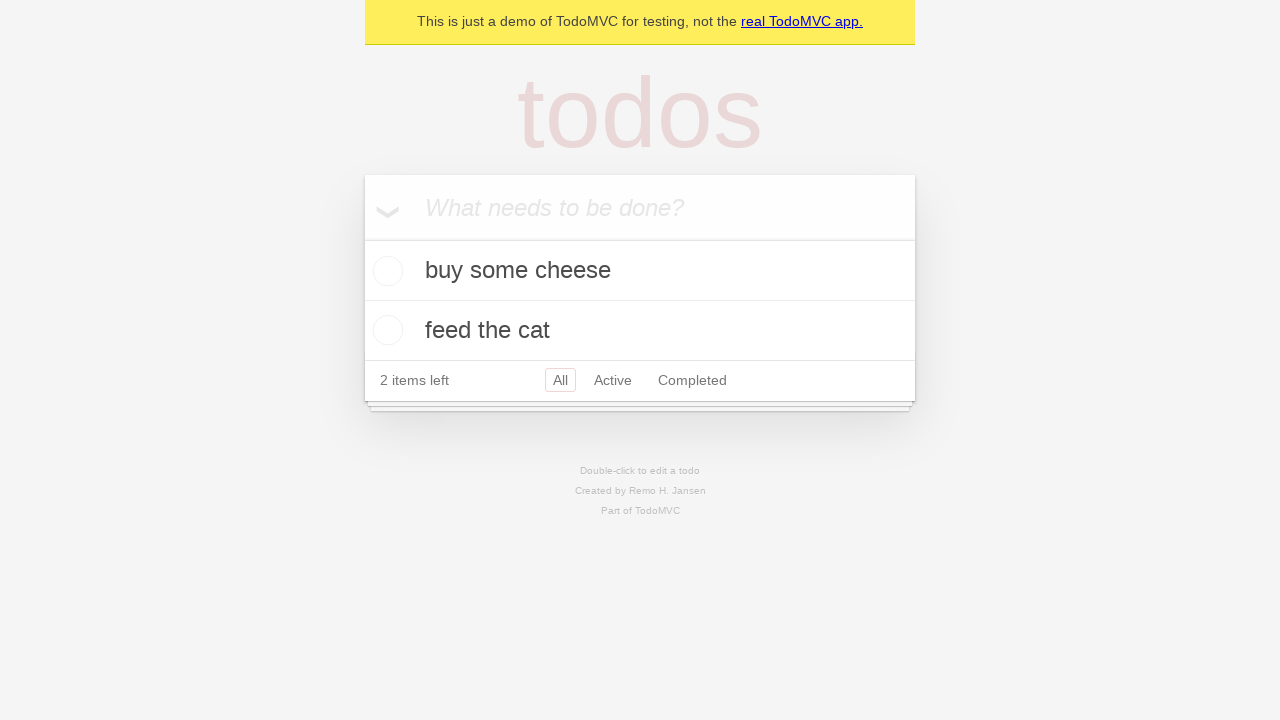

Filled new todo input with 'book a doctors appointment' on internal:attr=[placeholder="What needs to be done?"i]
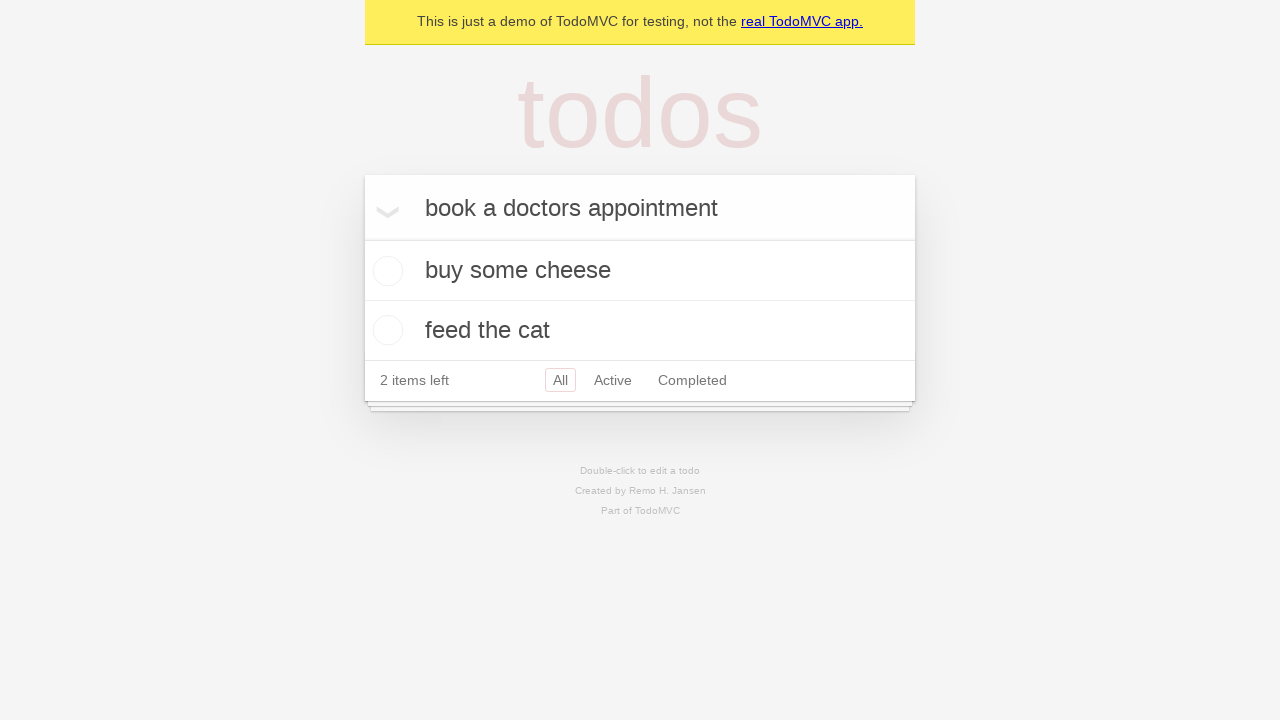

Pressed Enter to add 'book a doctors appointment' to the todo list on internal:attr=[placeholder="What needs to be done?"i]
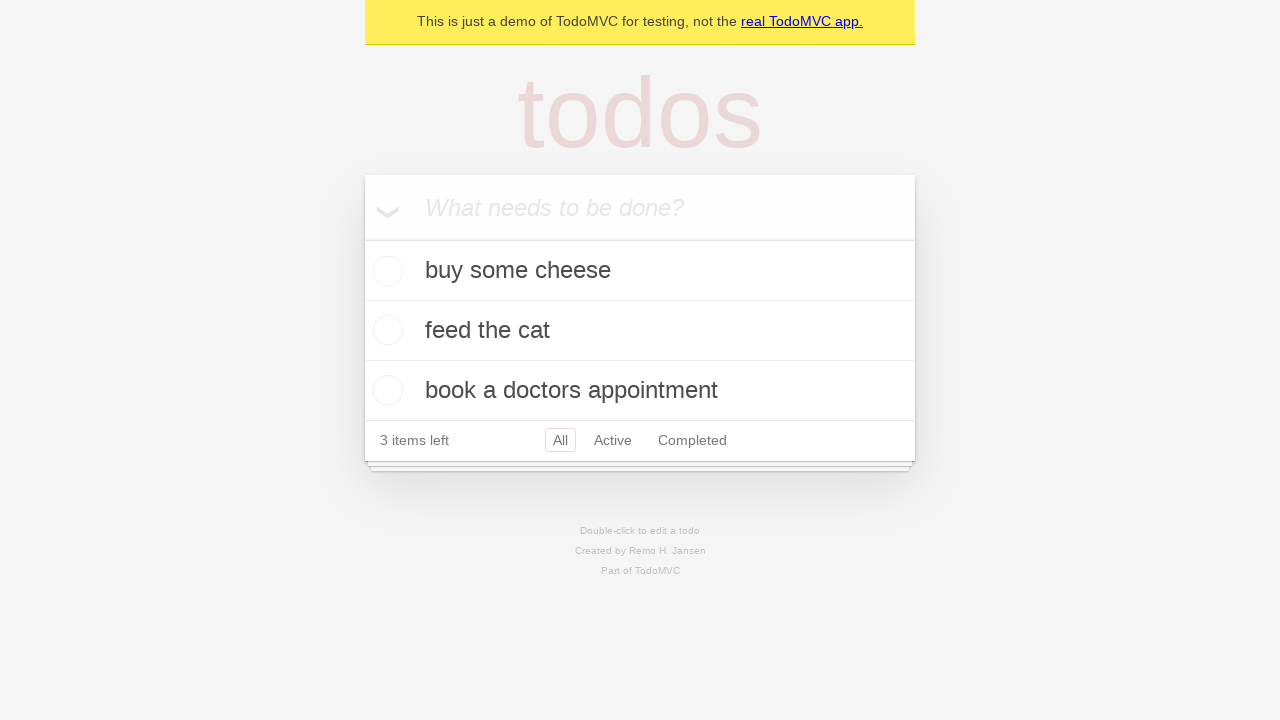

Double-clicked the second todo item to enter edit mode at (640, 331) on internal:testid=[data-testid="todo-item"s] >> nth=1
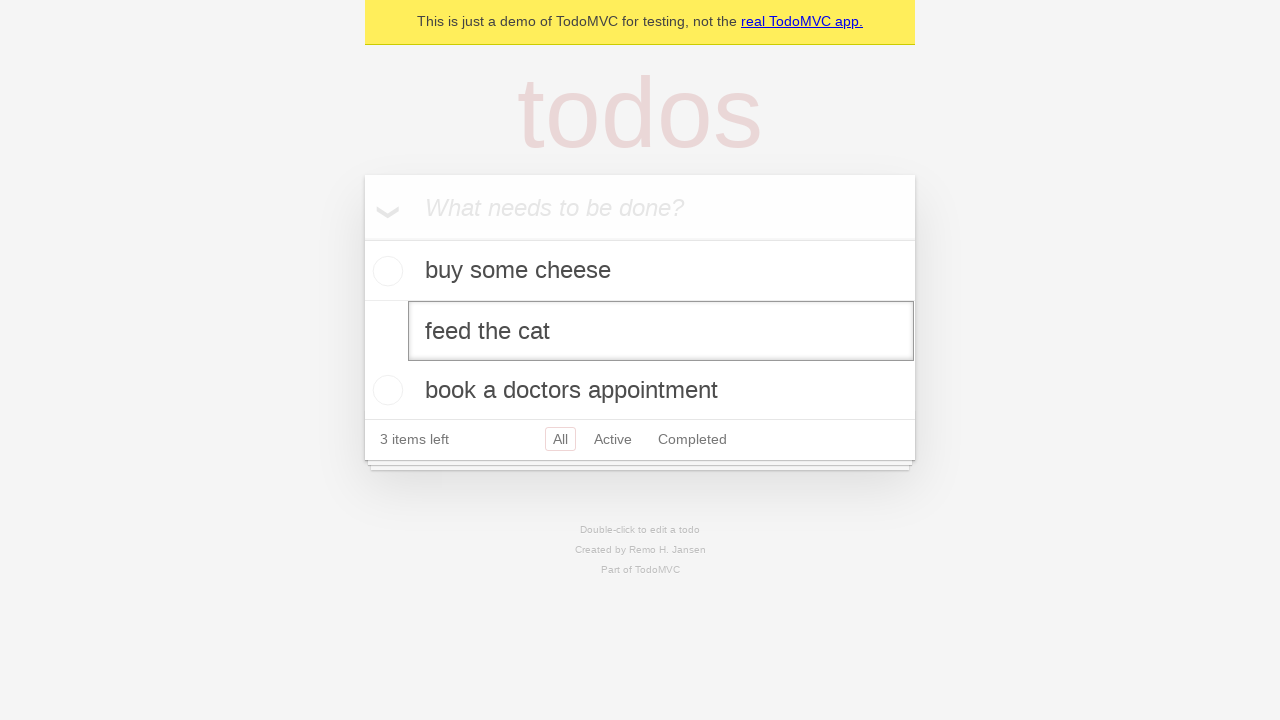

Filled edit input with 'buy some sausages' on internal:testid=[data-testid="todo-item"s] >> nth=1 >> internal:role=textbox[nam
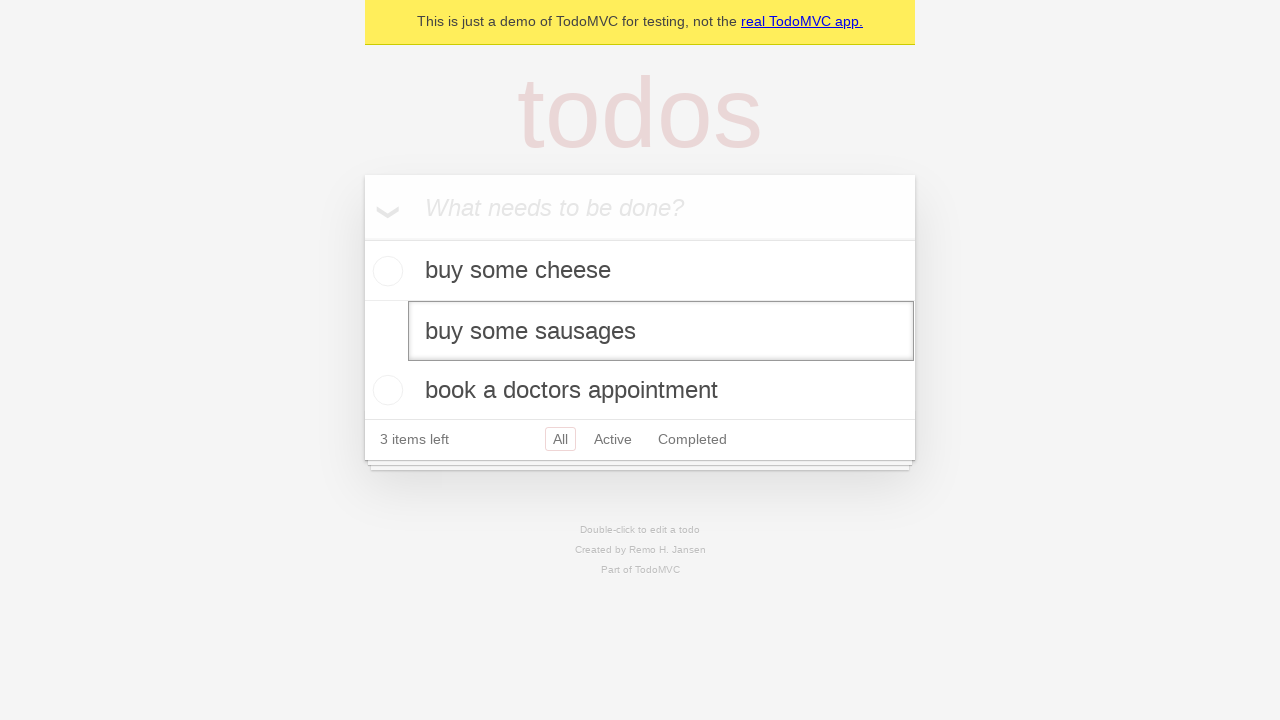

Pressed Escape to cancel the edit on internal:testid=[data-testid="todo-item"s] >> nth=1 >> internal:role=textbox[nam
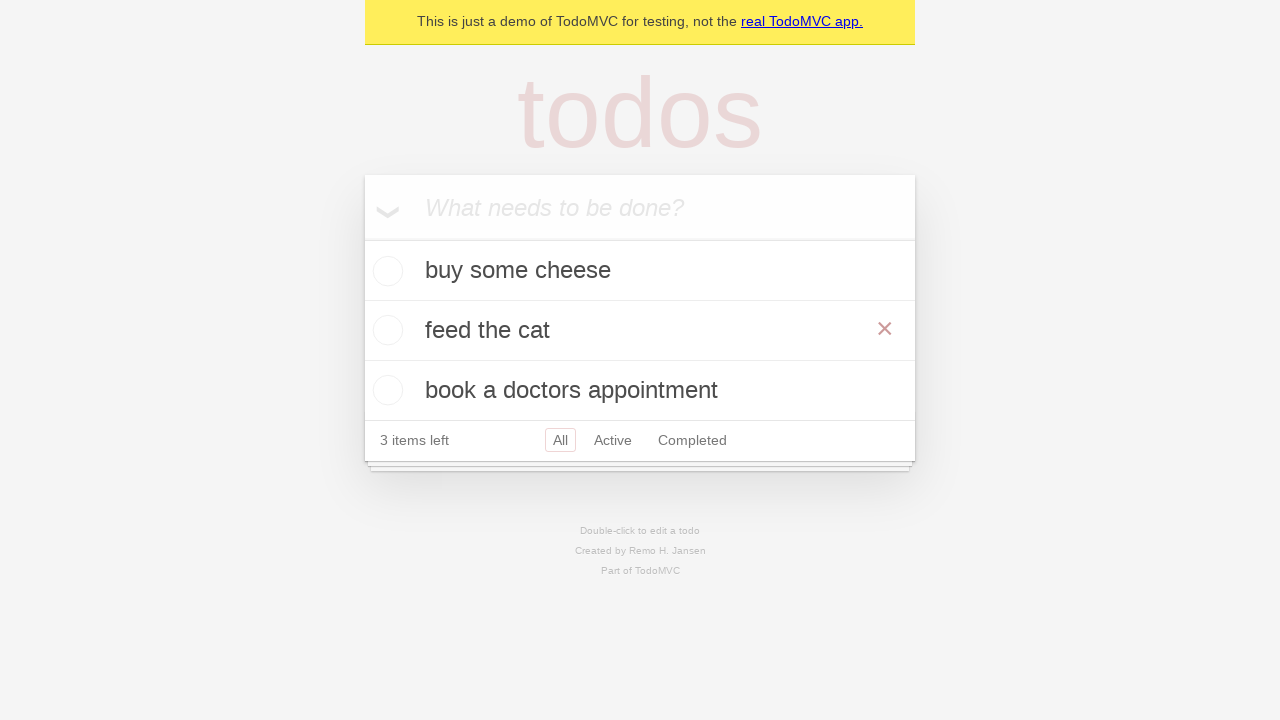

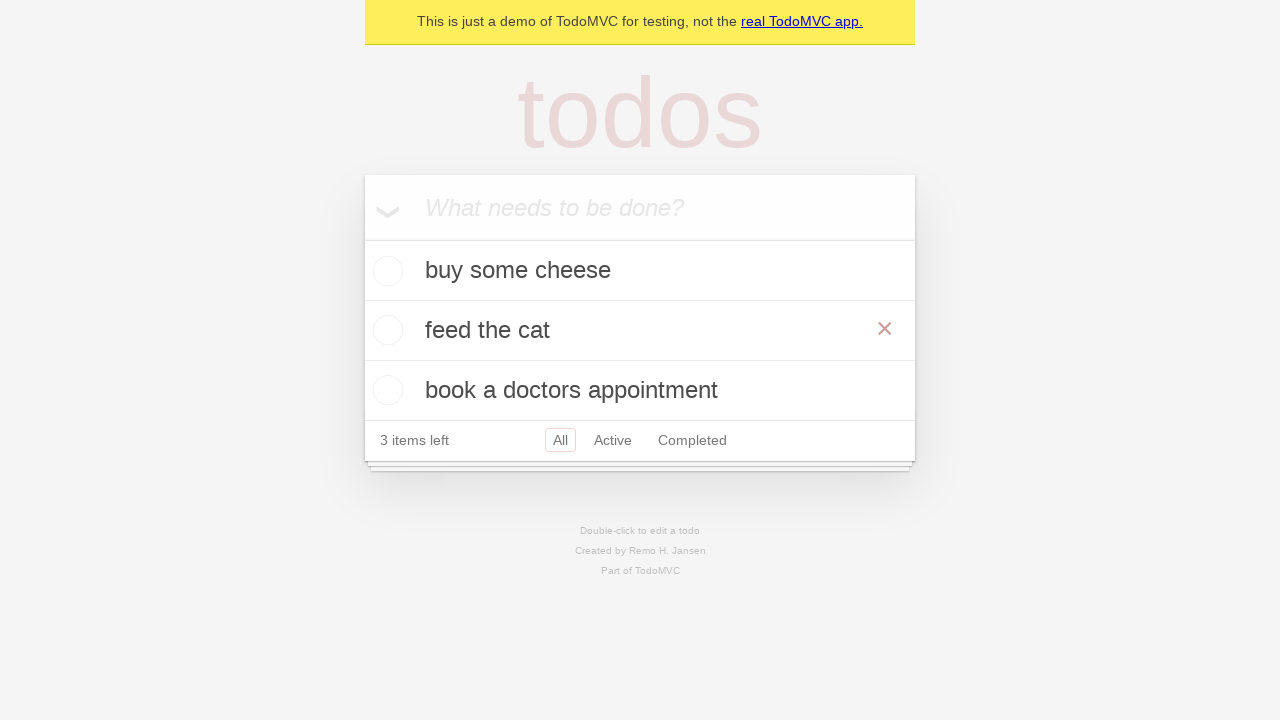